Tests the add-to-cart functionality on a demo e-commerce site by clicking the add to cart button for a product and verifying the product appears in the shopping cart panel.

Starting URL: https://bstackdemo.com/

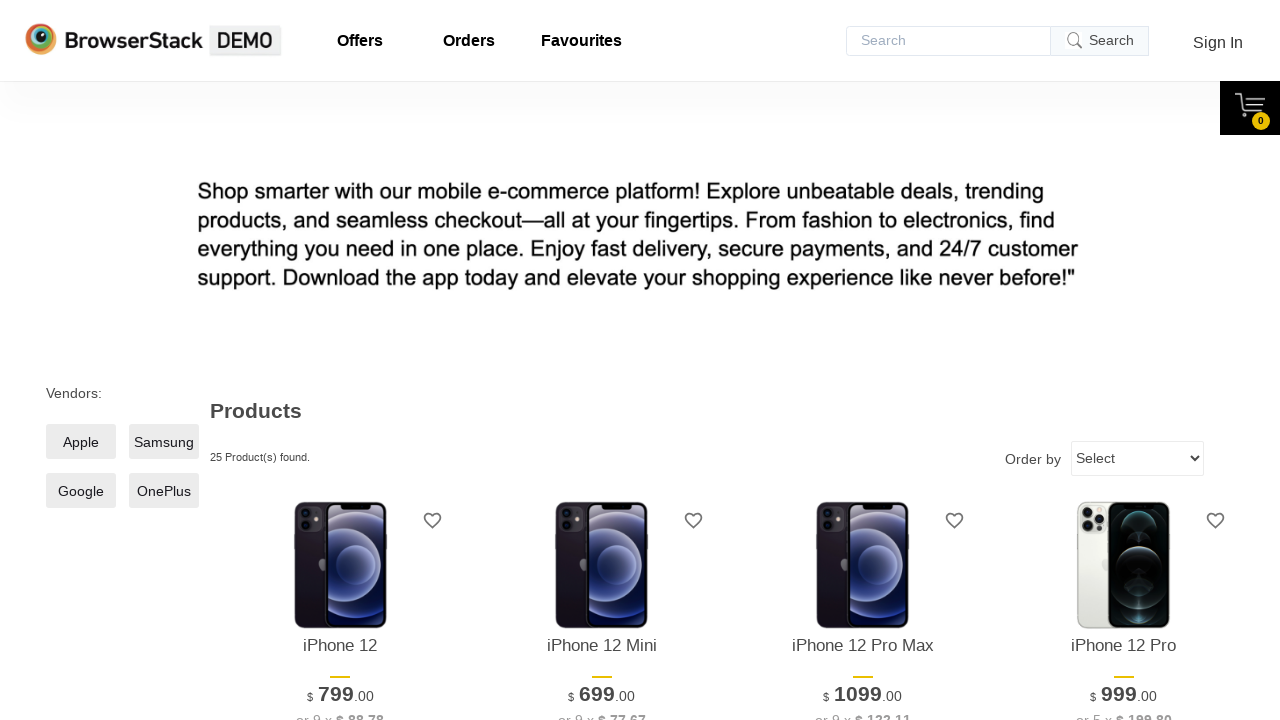

Waited for product listing to load
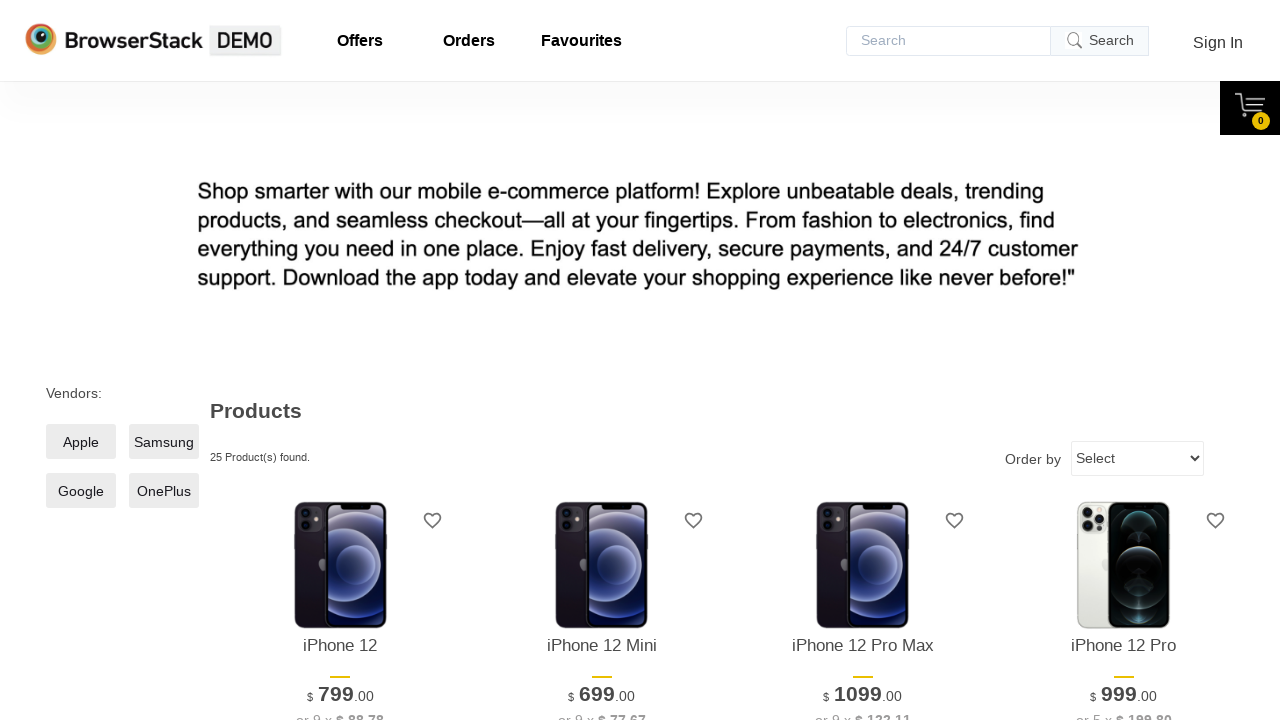

Retrieved product name from listing: iPhone 12
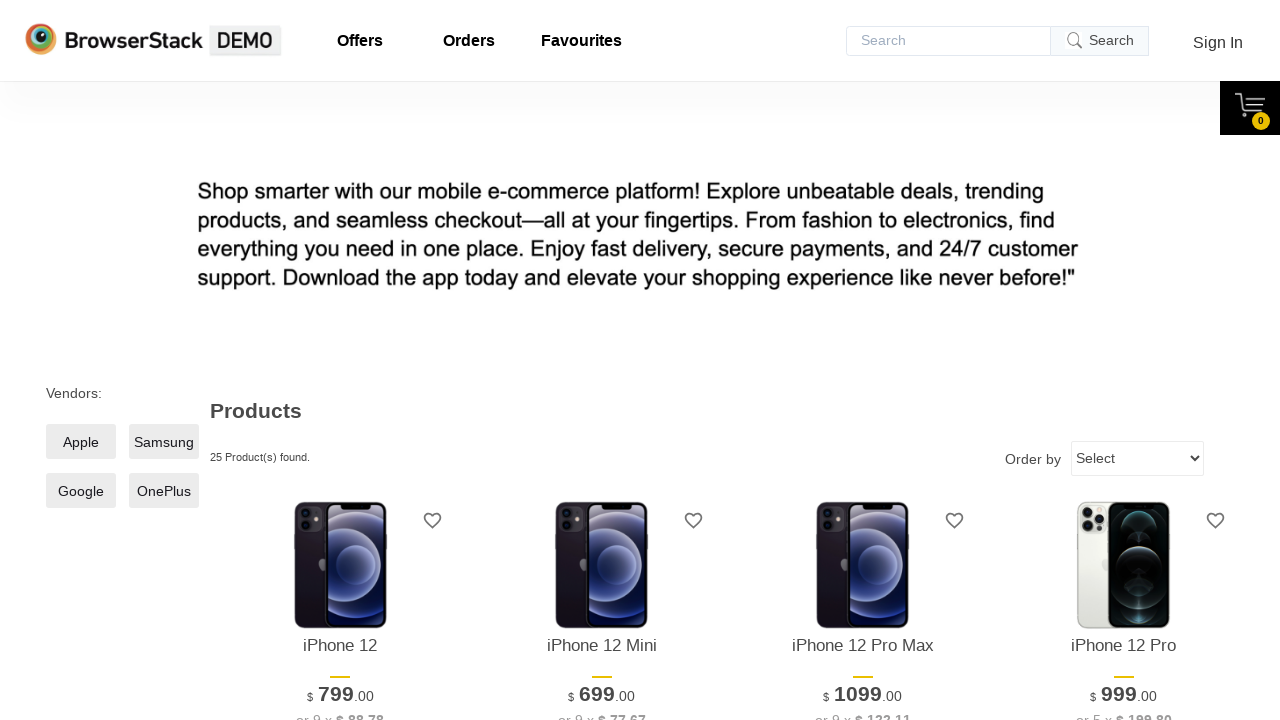

Located the 'Add to Cart' button
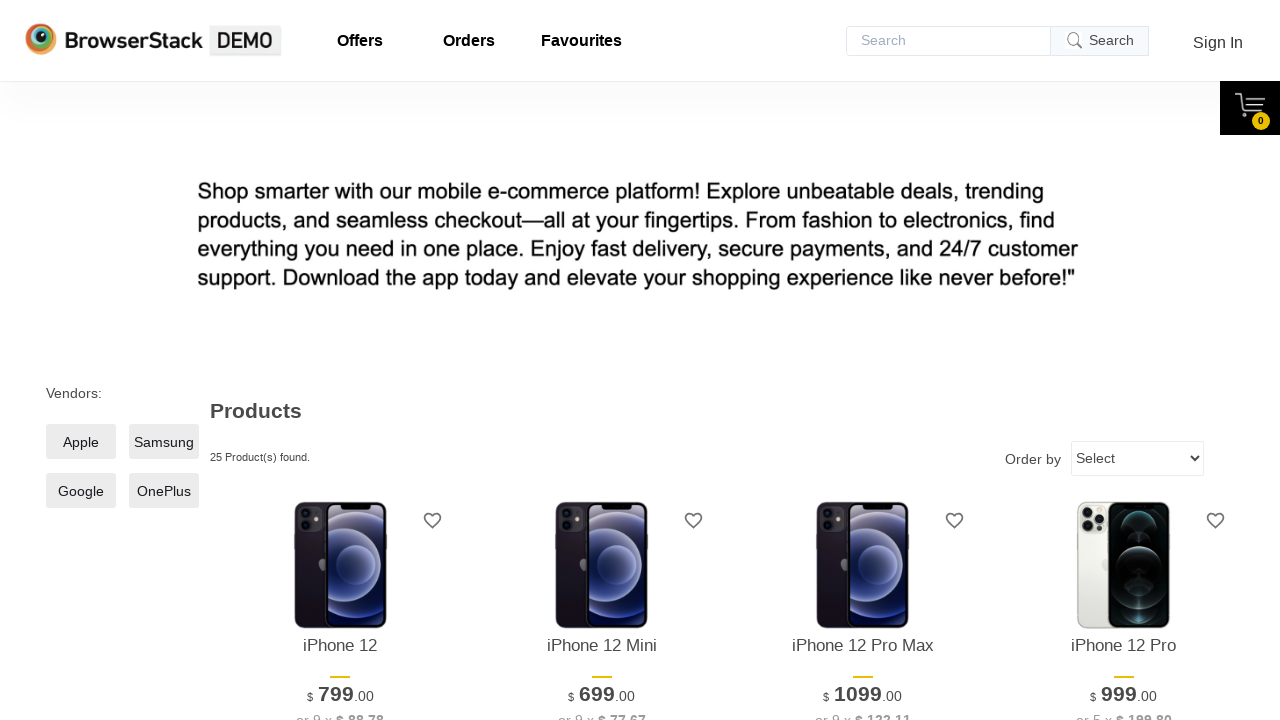

Waited for 'Add to Cart' button to become visible
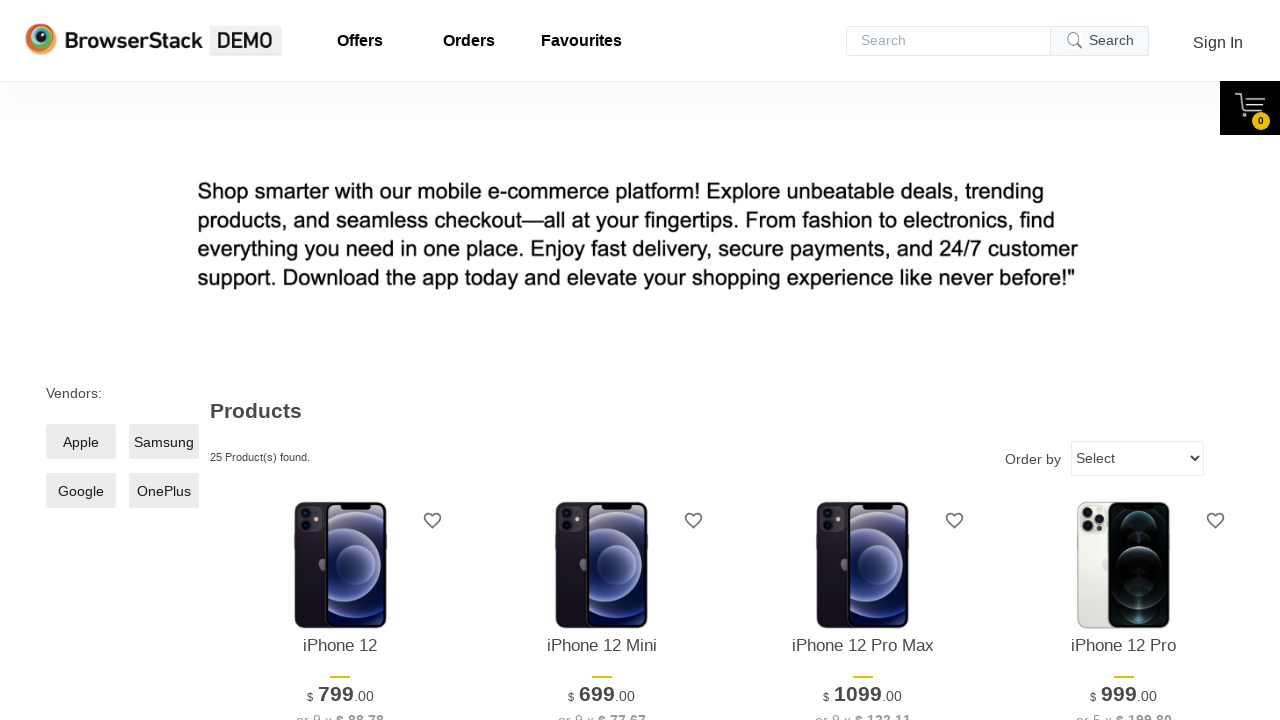

Clicked 'Add to Cart' button for the product at (340, 361) on xpath=//*[@id='1']/div[4]
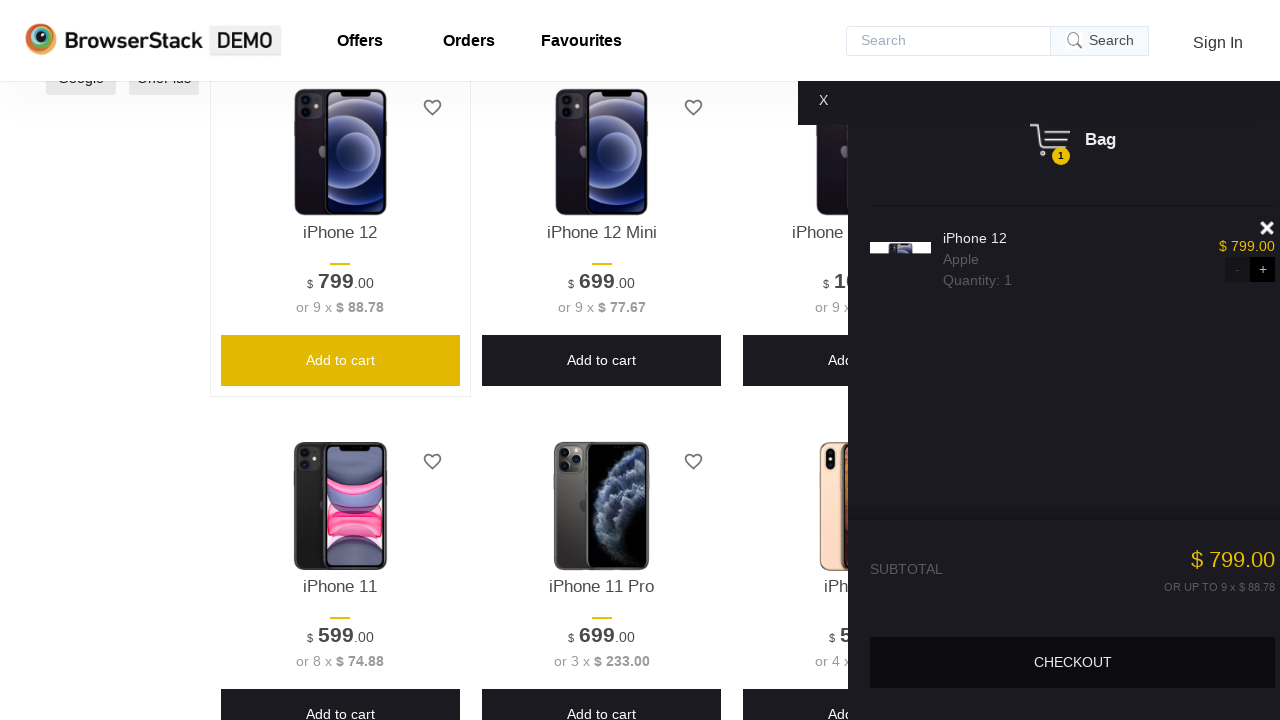

Waited for shopping cart panel to appear
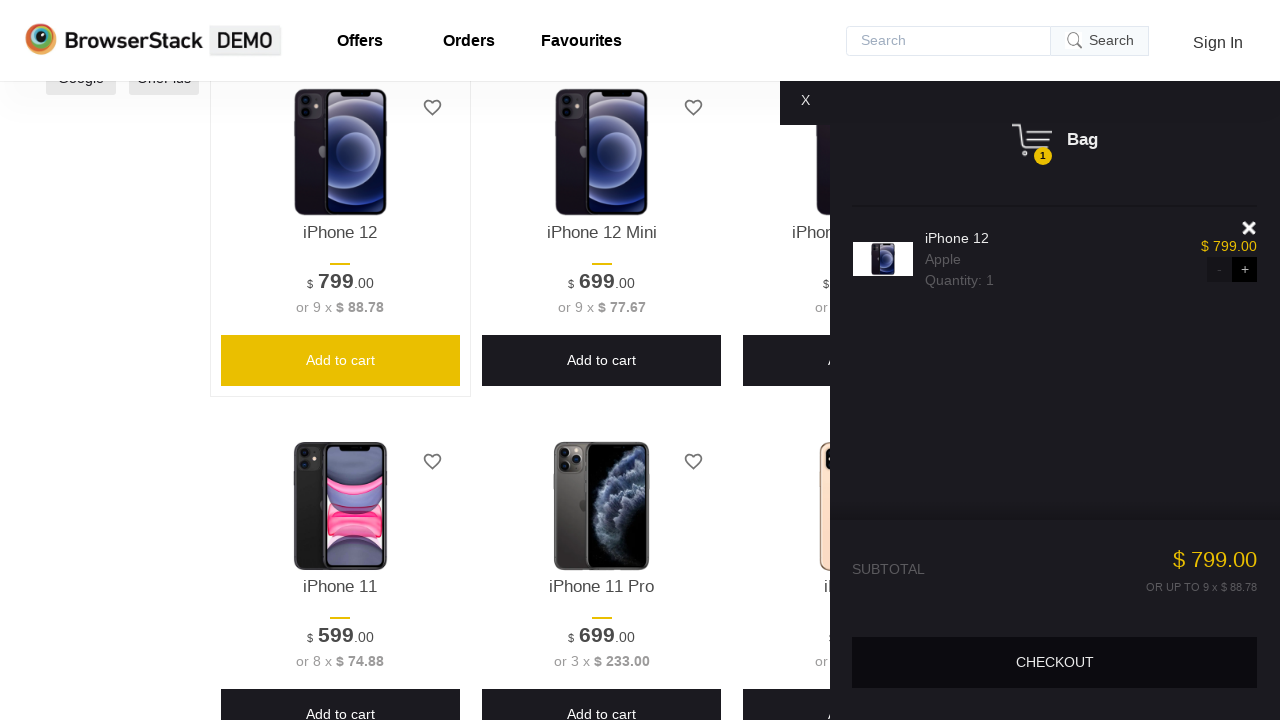

Retrieved product name from shopping cart: iPhone 12
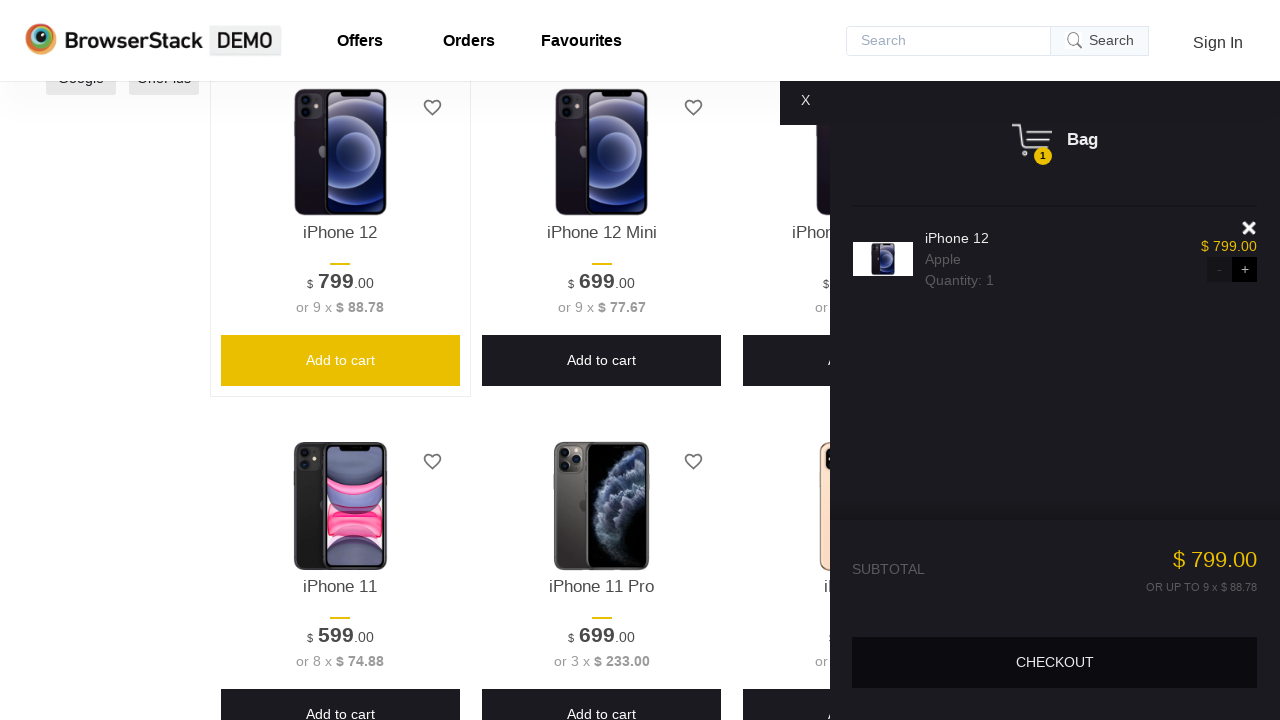

Verified product was successfully added to cart - iPhone 12 matches iPhone 12
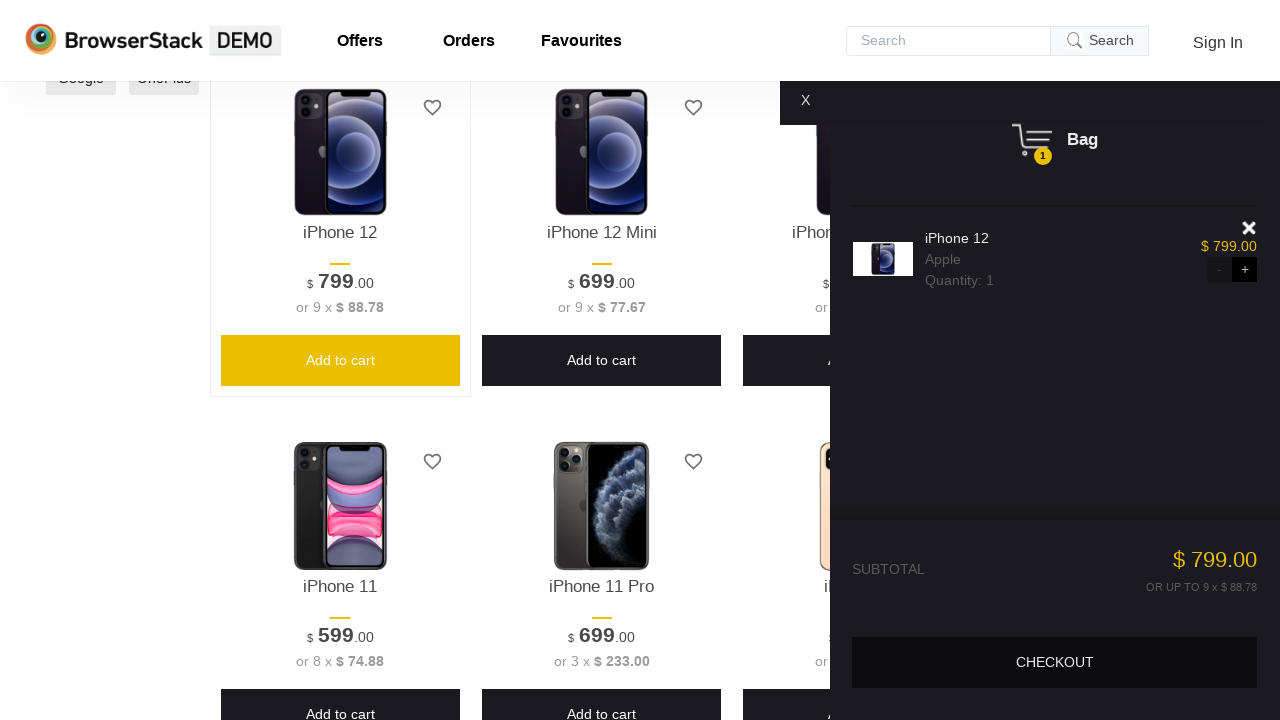

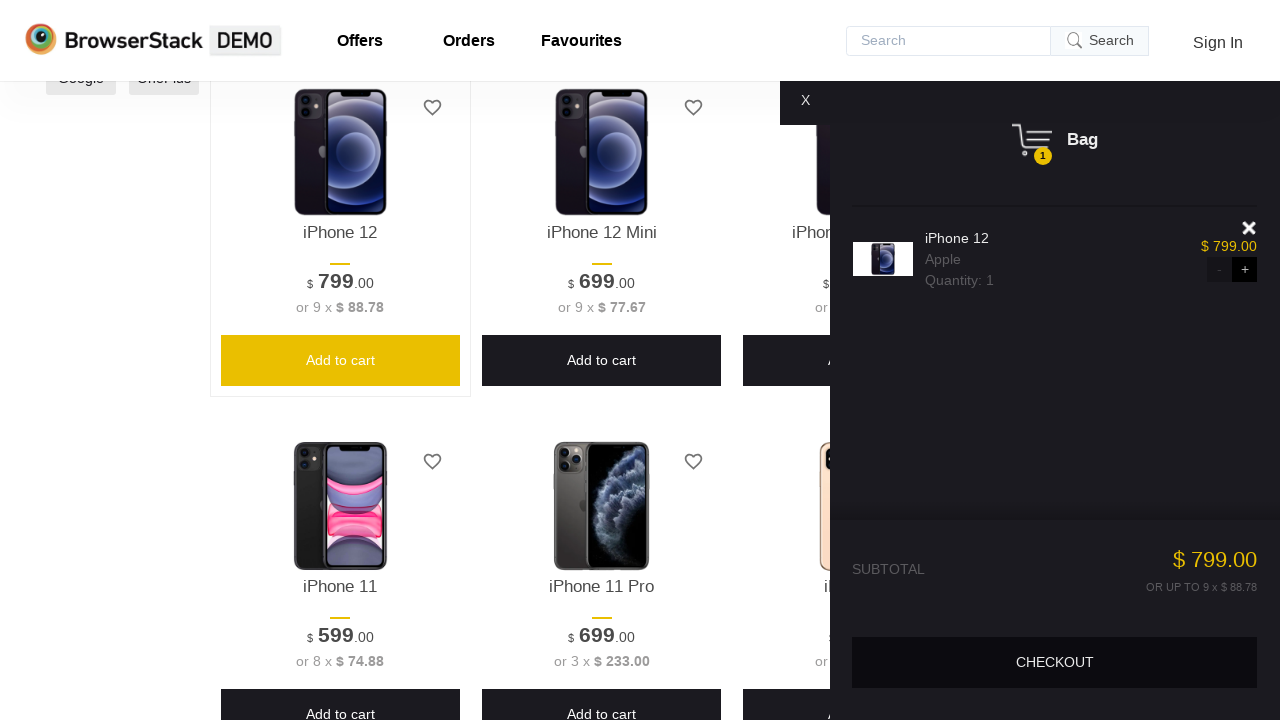